Tests clicking the start button on dynamic loading page 2 and checking if finish element becomes displayed

Starting URL: http://the-internet.herokuapp.com/dynamic_loading/2

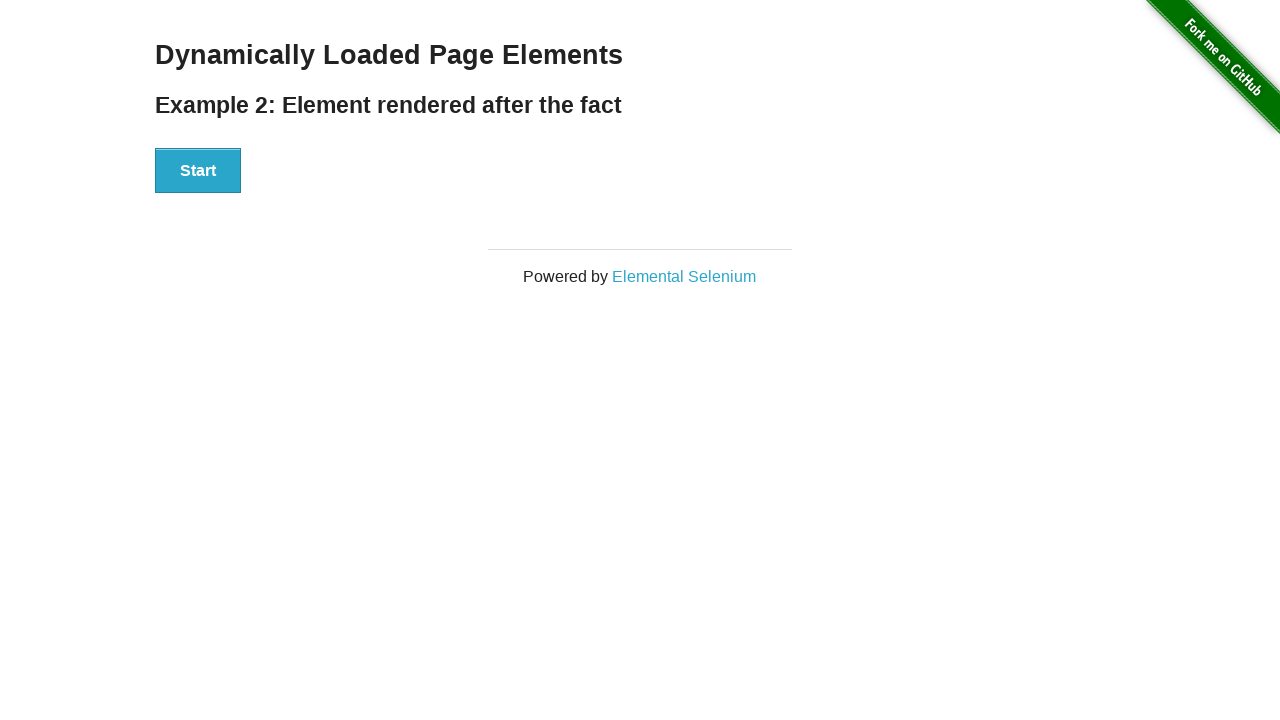

Clicked the Start button at (198, 171) on #start button
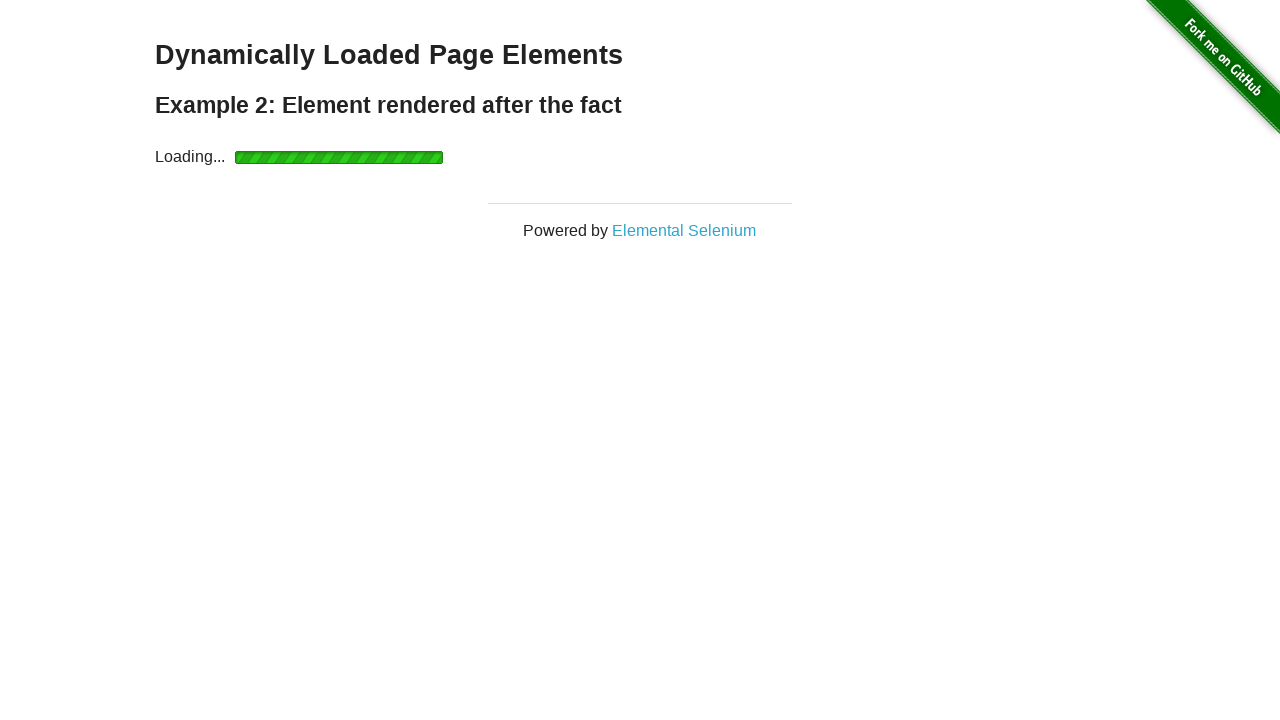

Finish element became visible after dynamic loading
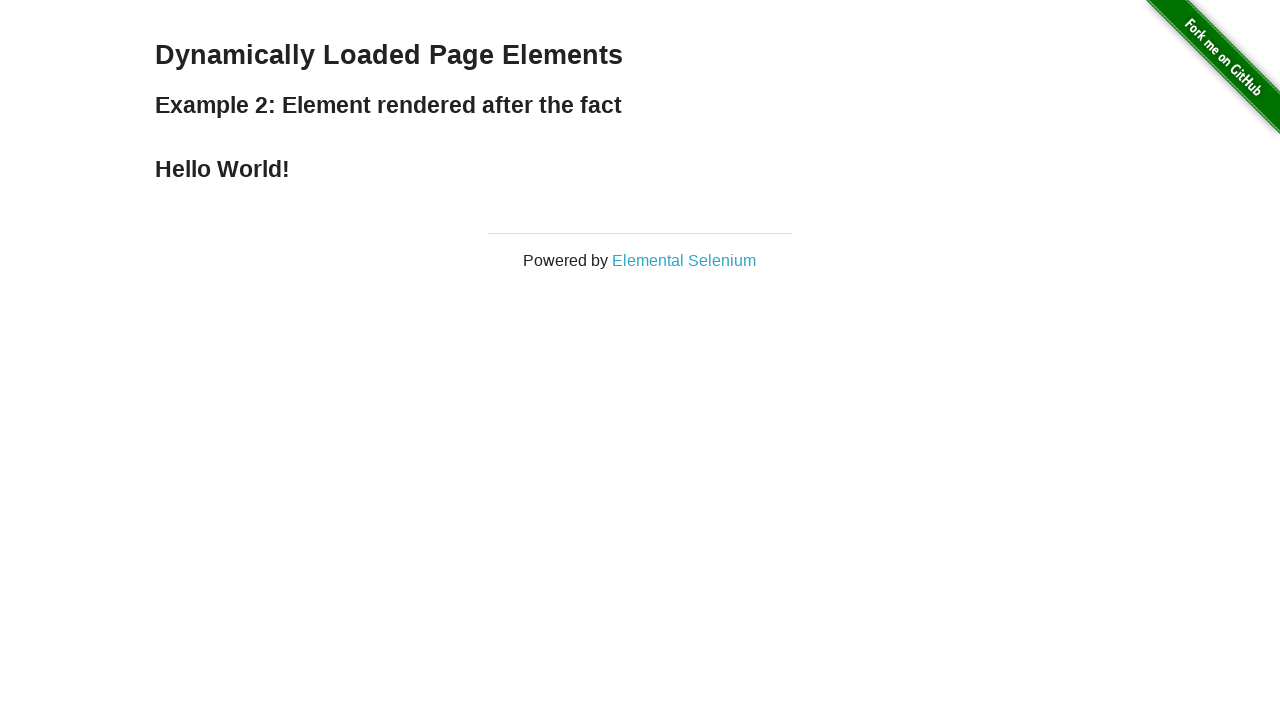

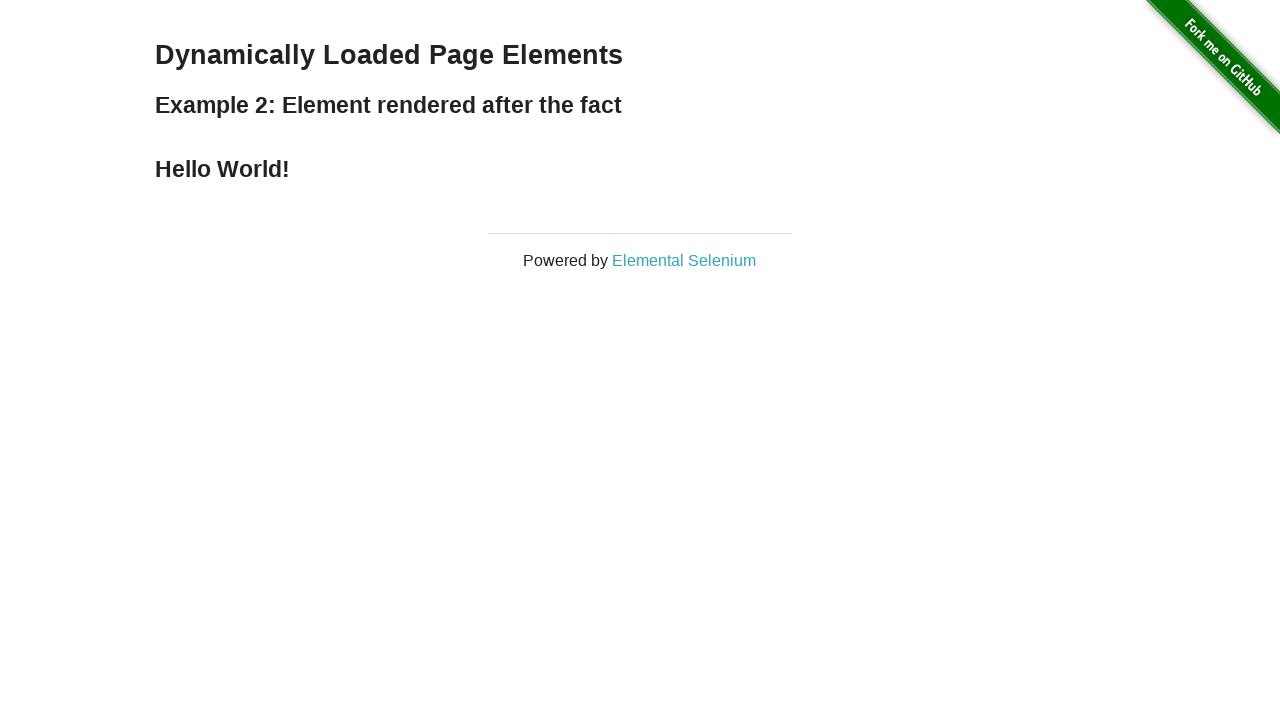